Tests state dropdown selection by sequentially selecting Illinois, Virginia, and California, then verifying California is the final selected option

Starting URL: https://practice.cydeo.com/dropdown

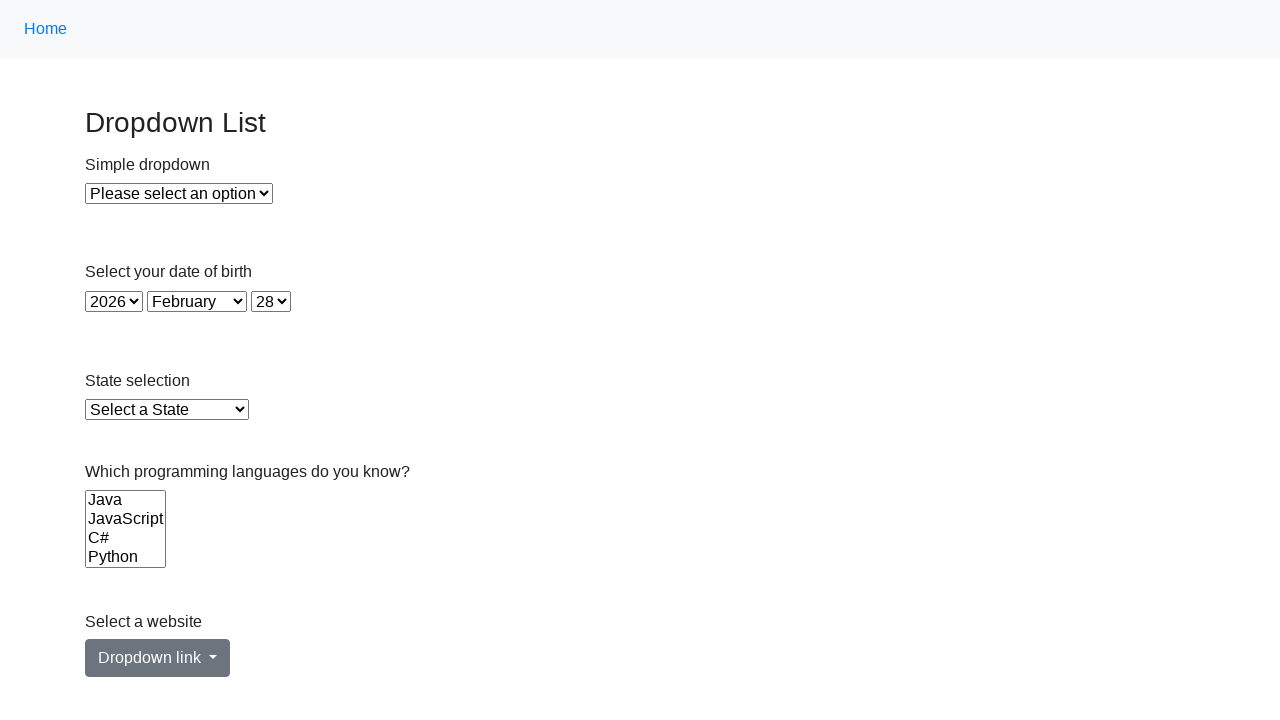

Selected Illinois from state dropdown using label on select#state
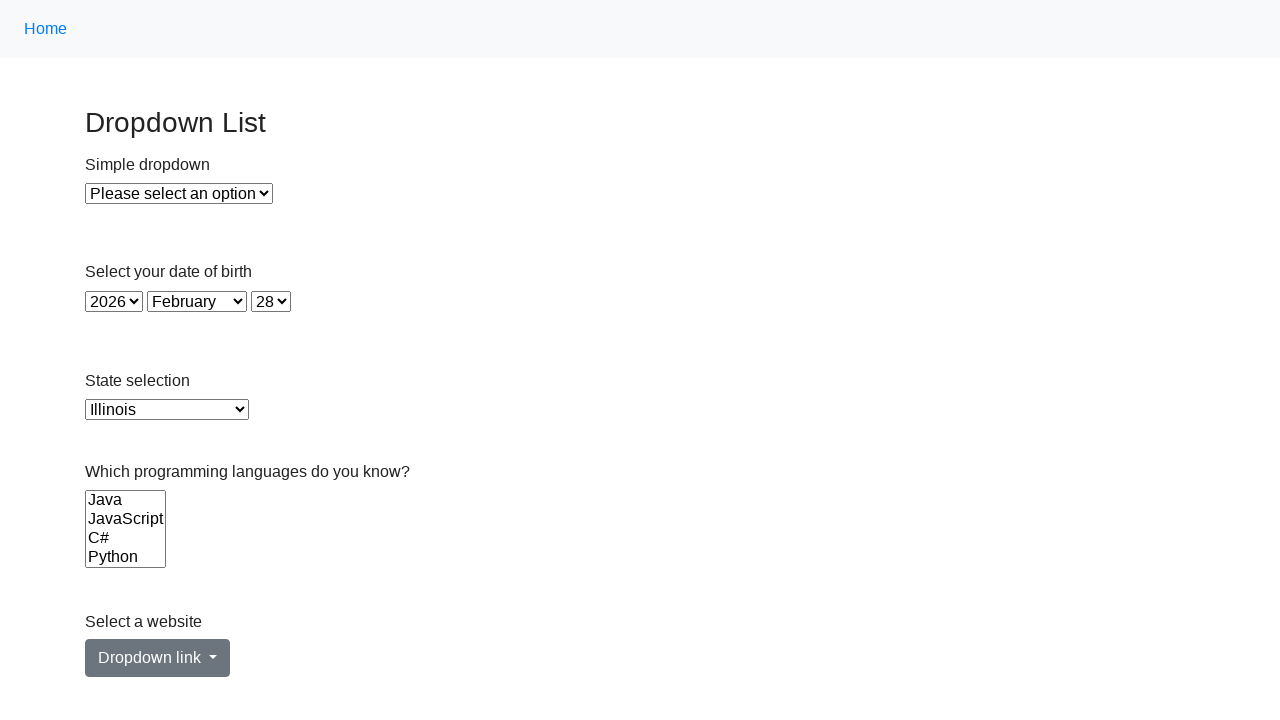

Selected Virginia from state dropdown using value on select#state
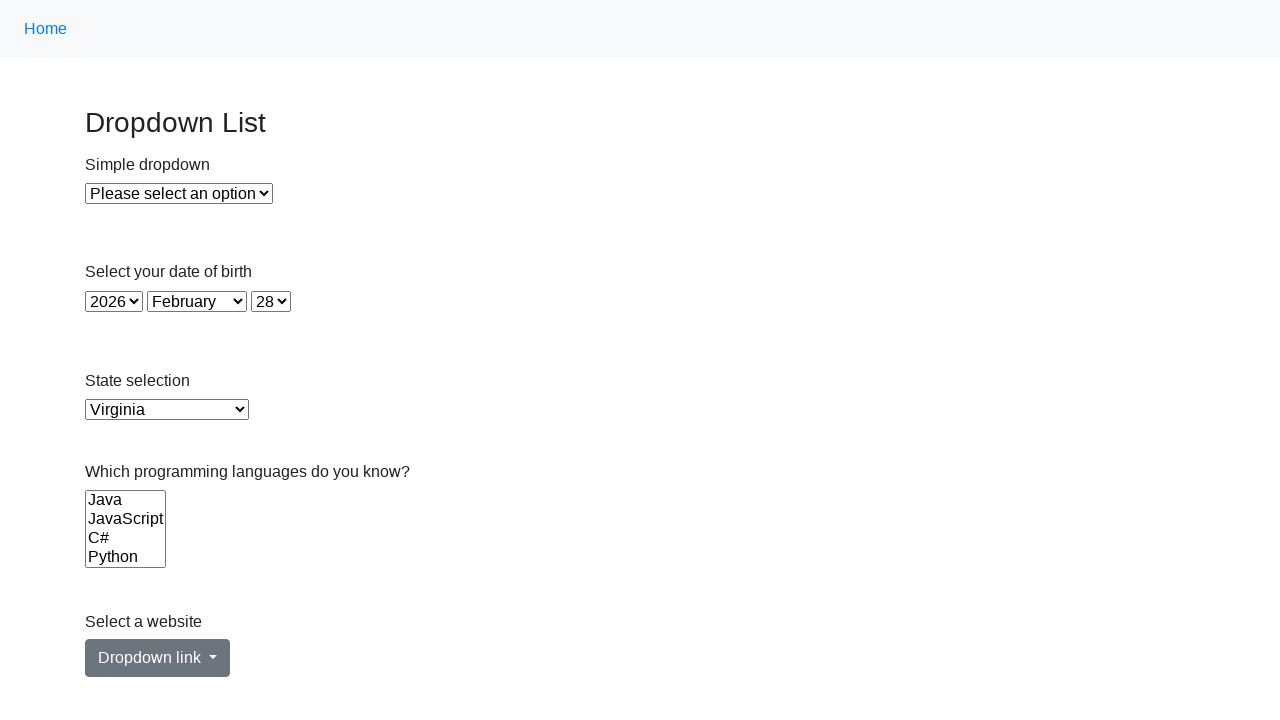

Selected California from state dropdown using index 5 on select#state
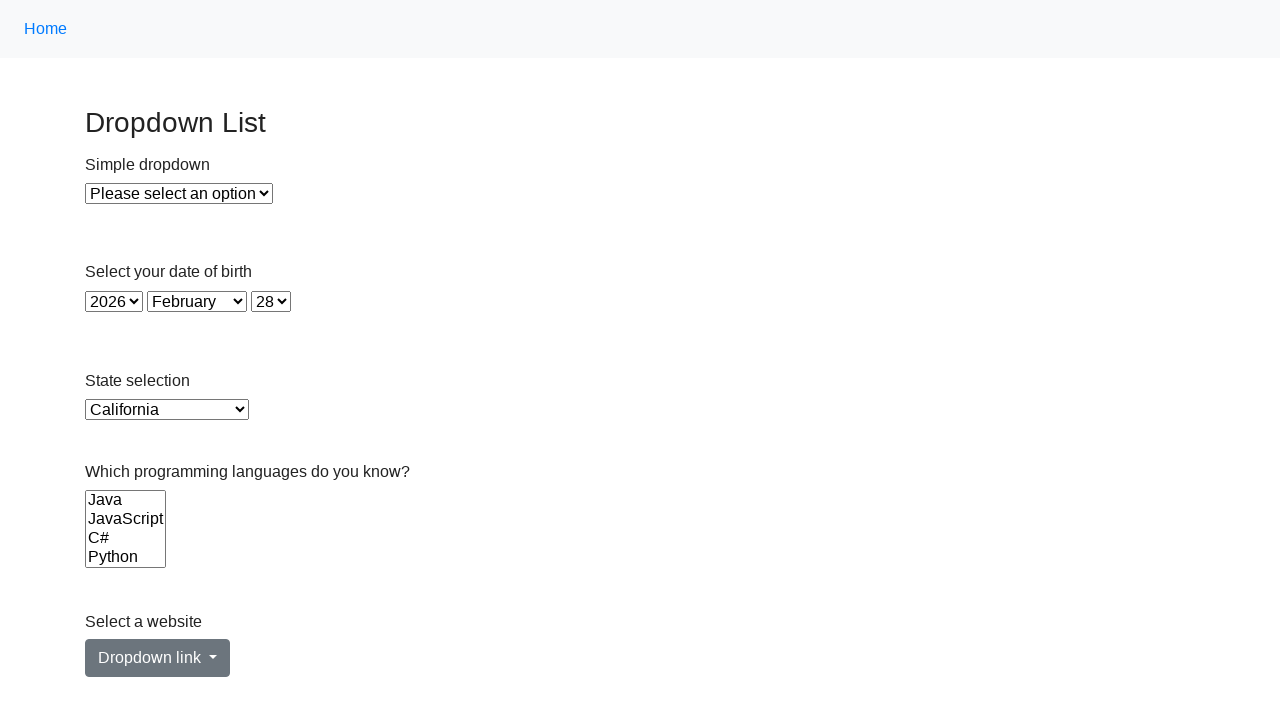

Located the checked option in state dropdown
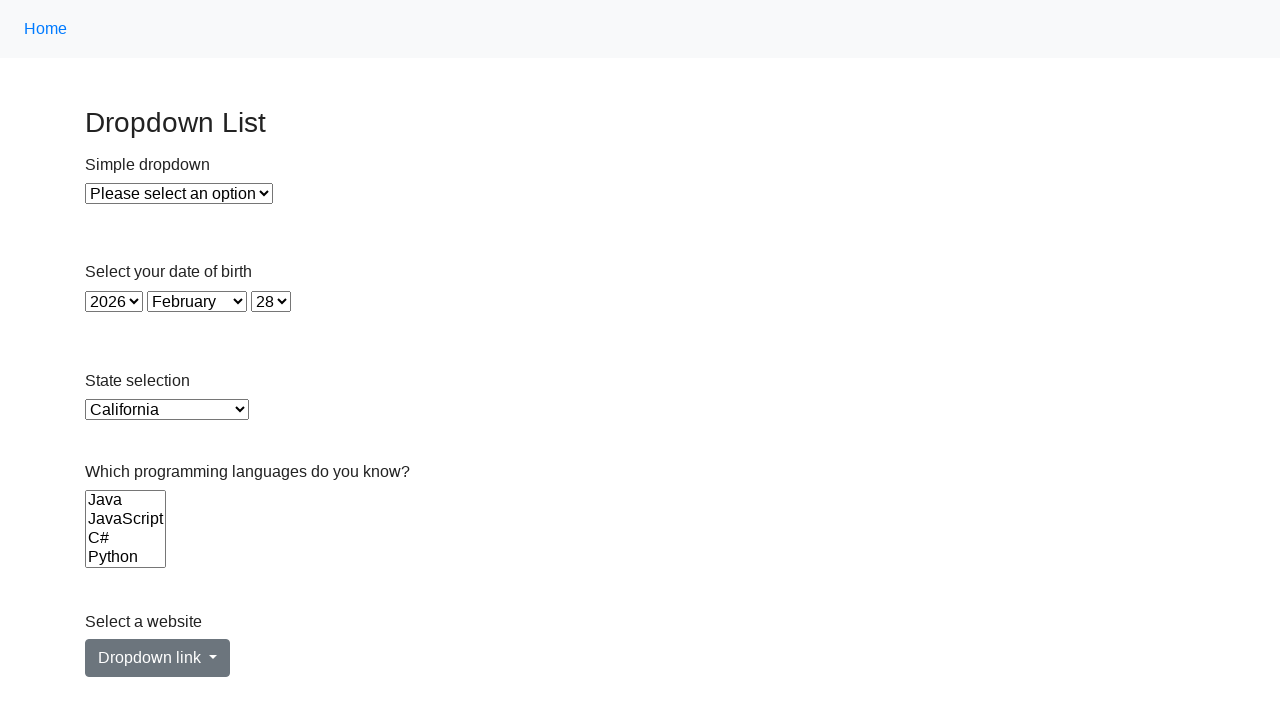

Verified that California is the final selected option
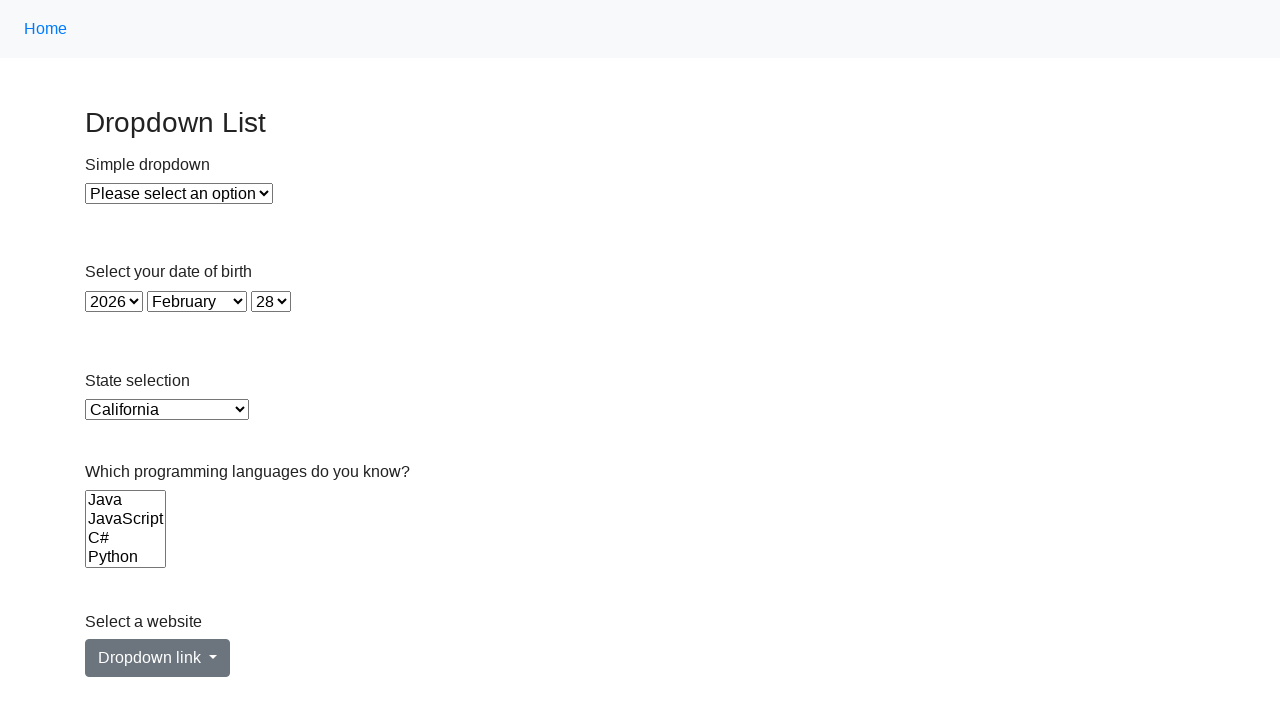

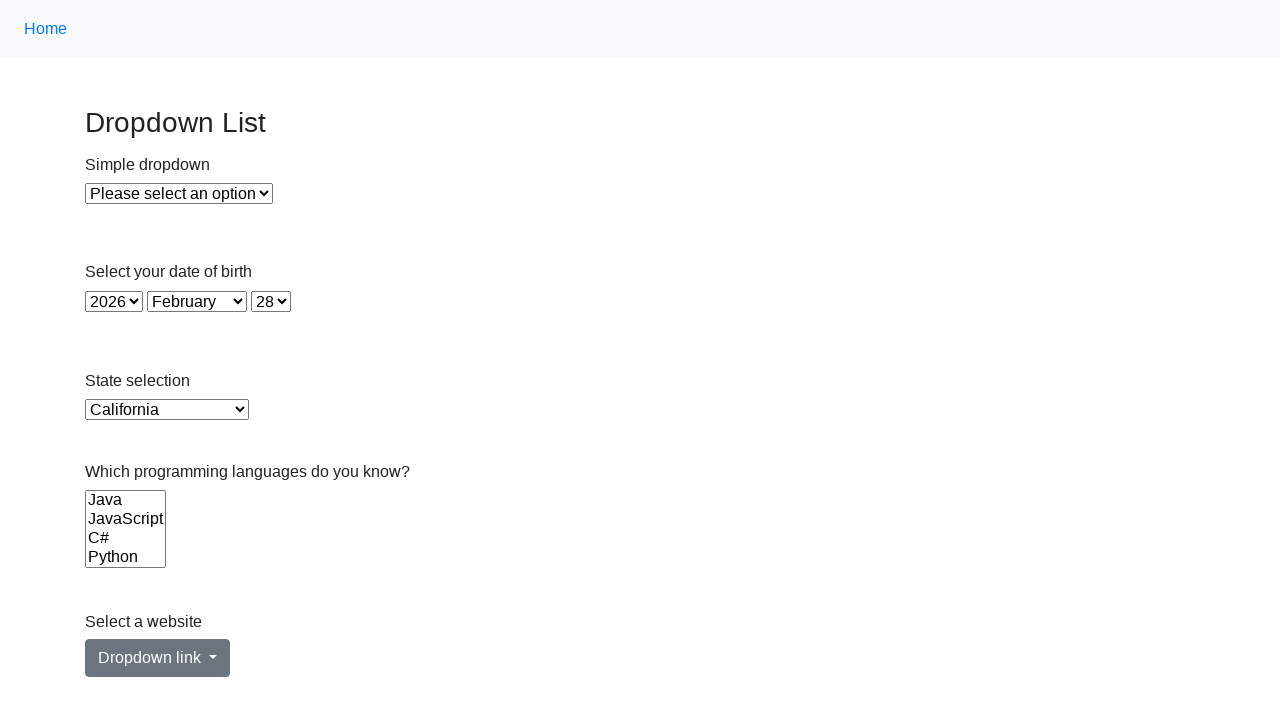